Tests drag and drop functionality on the jQuery UI demo page by dragging an element and dropping it onto a target area within an iframe

Starting URL: https://jqueryui.com/droppable/

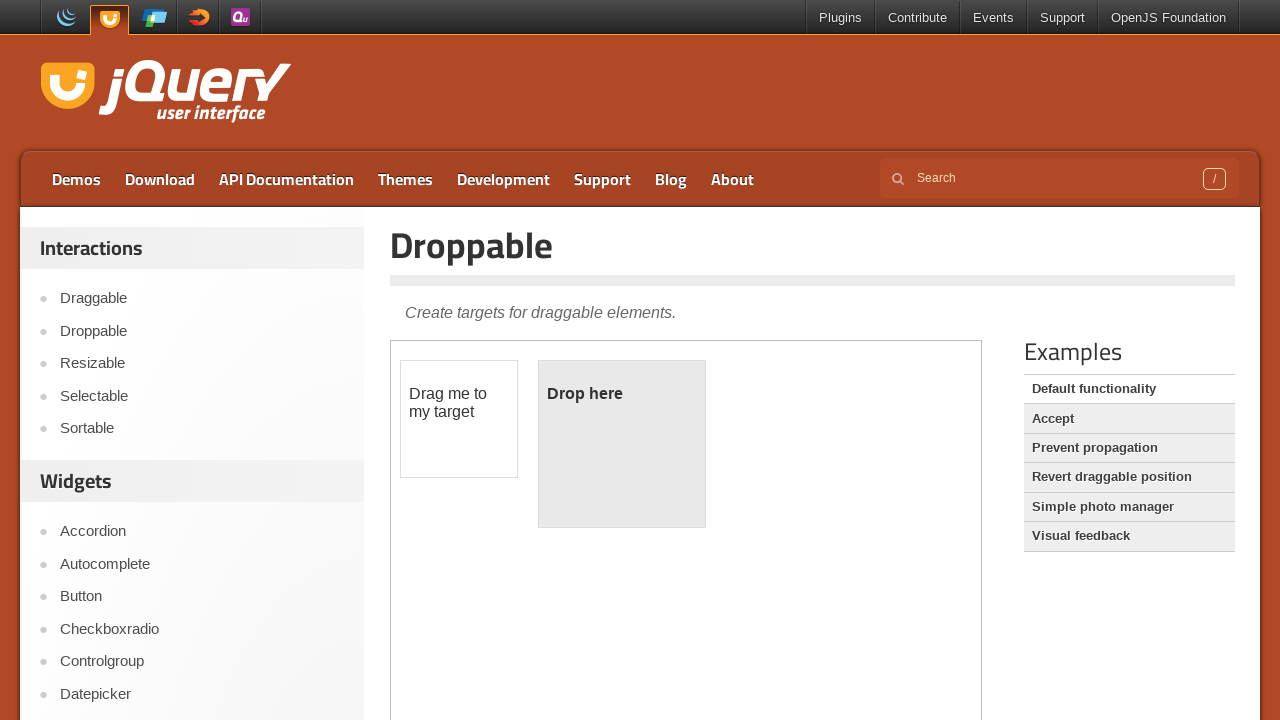

Located the iframe containing the drag and drop demo
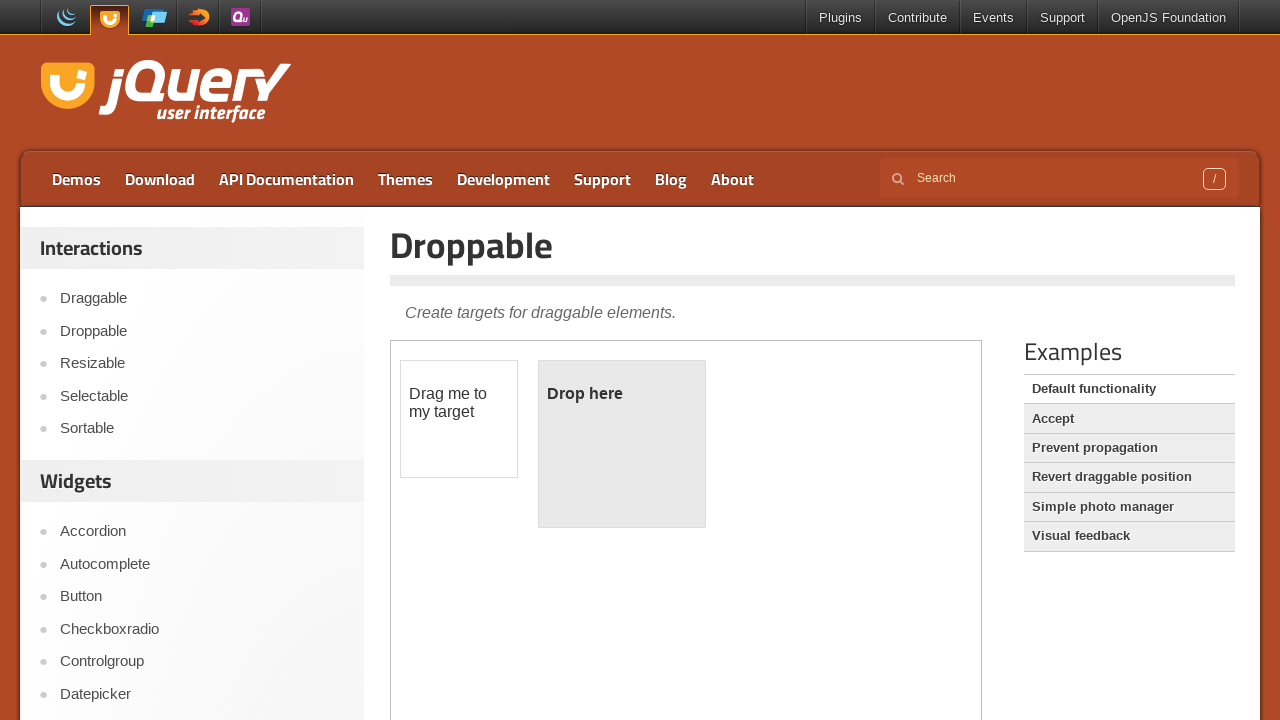

Located the draggable element within the iframe
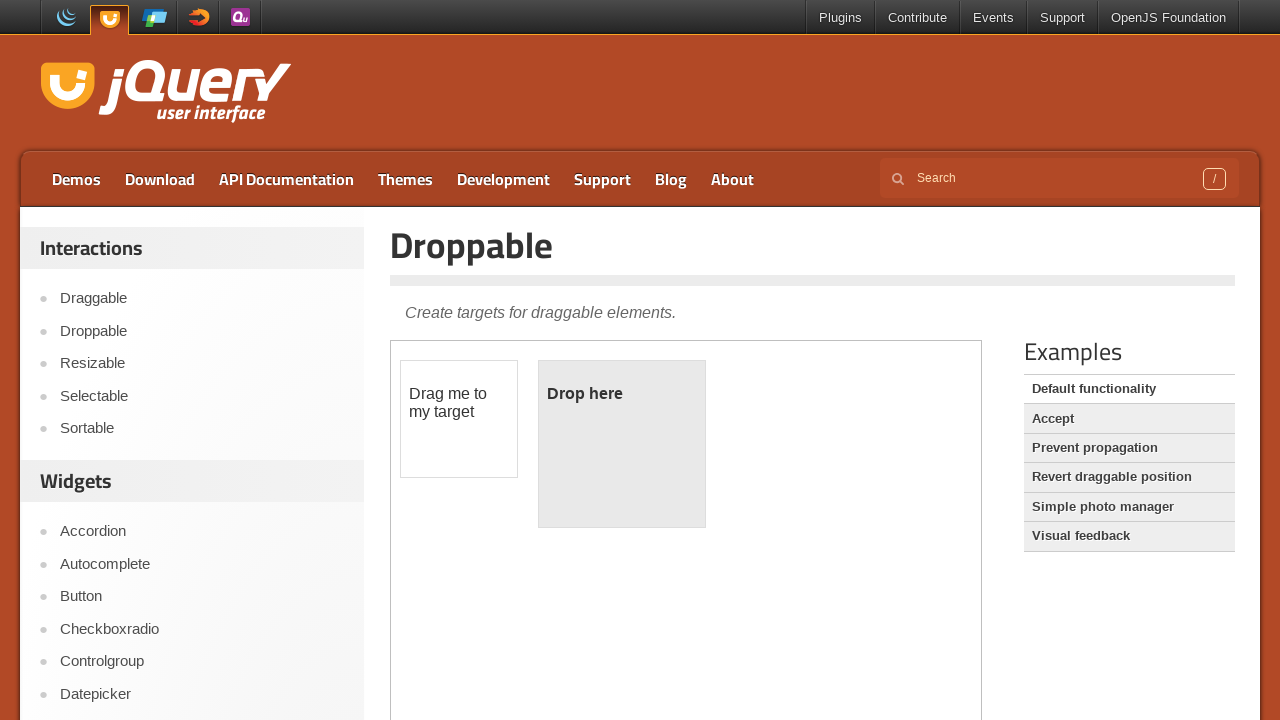

Located the droppable target element within the iframe
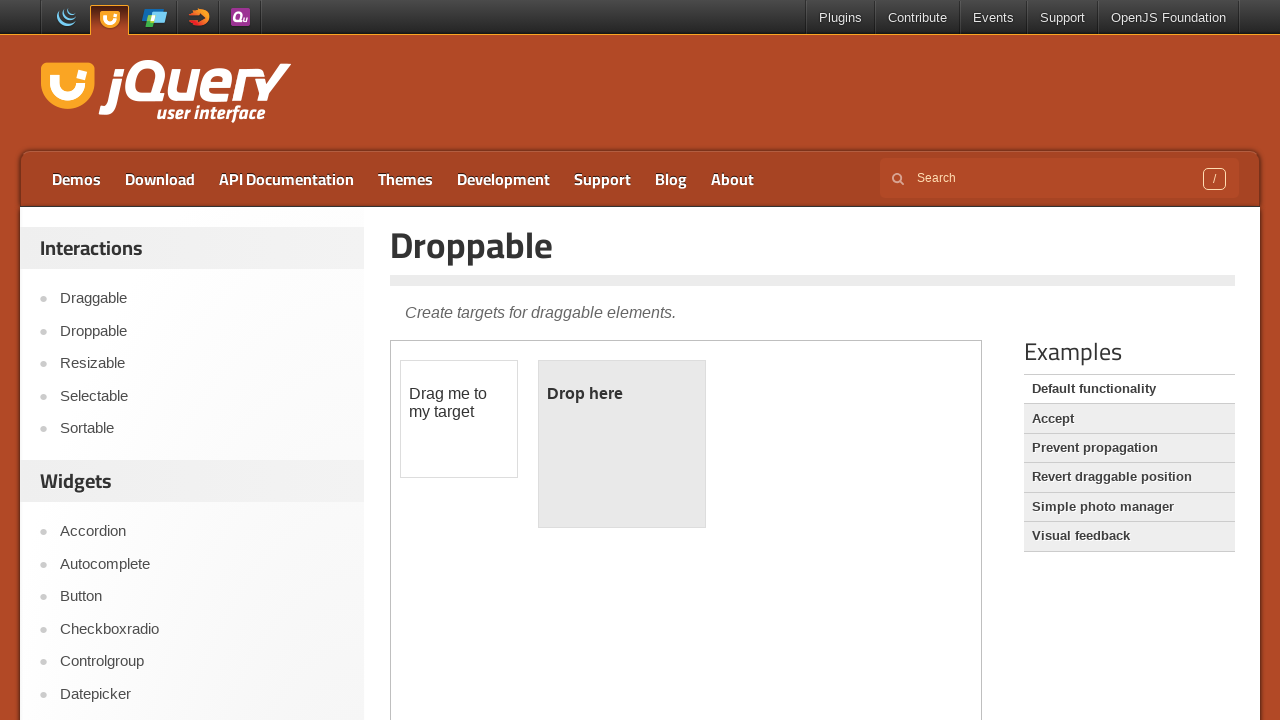

Dragged the element onto the droppable target at (622, 444)
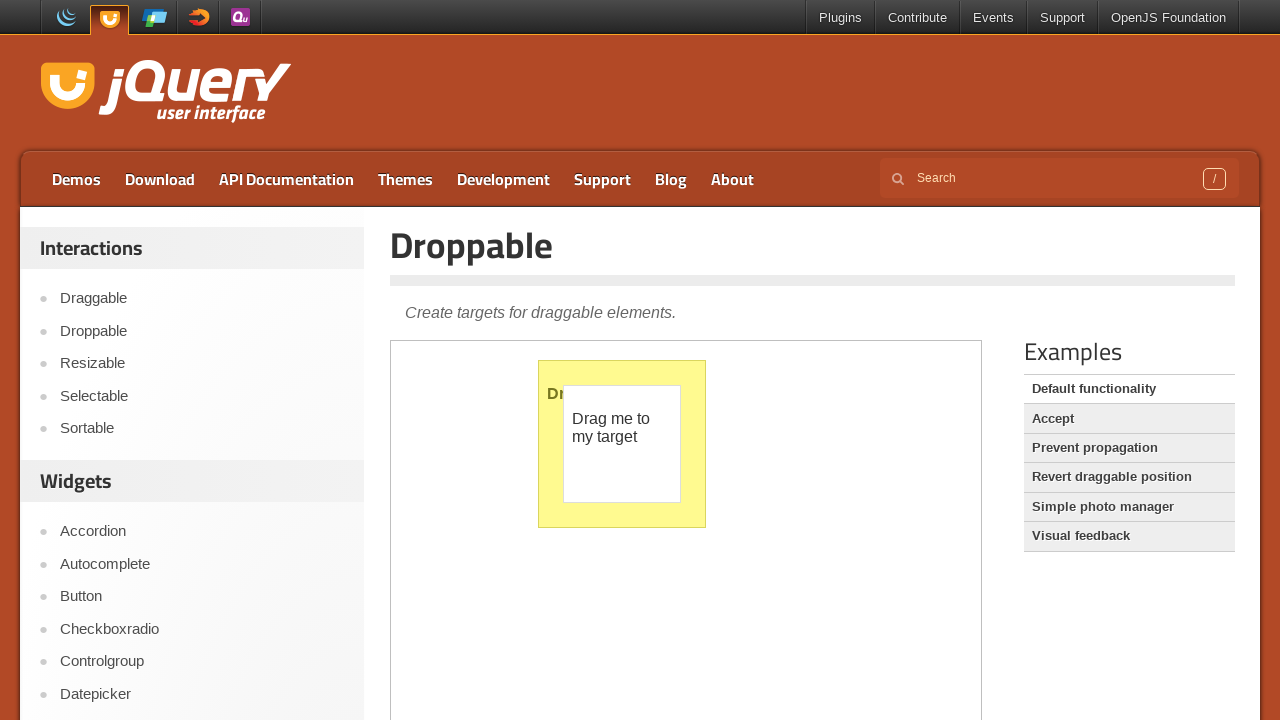

Verified that the drop completed successfully - droppable element now shows 'Dropped!' text
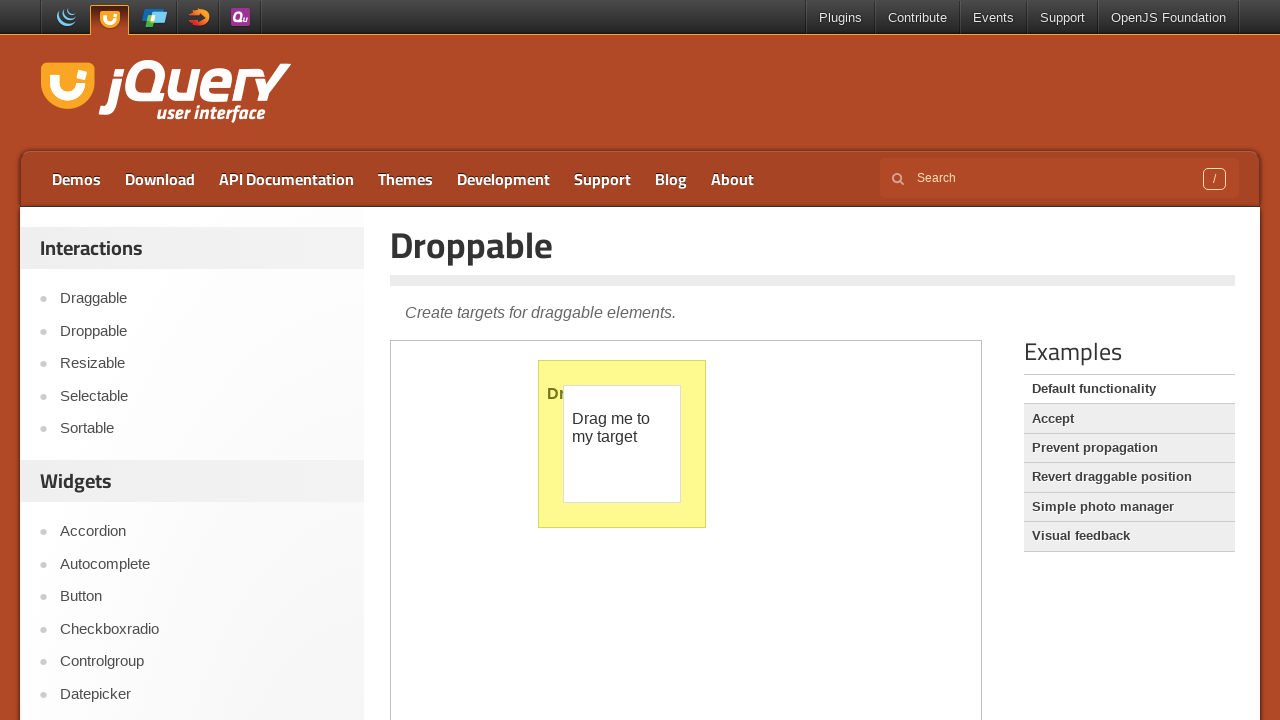

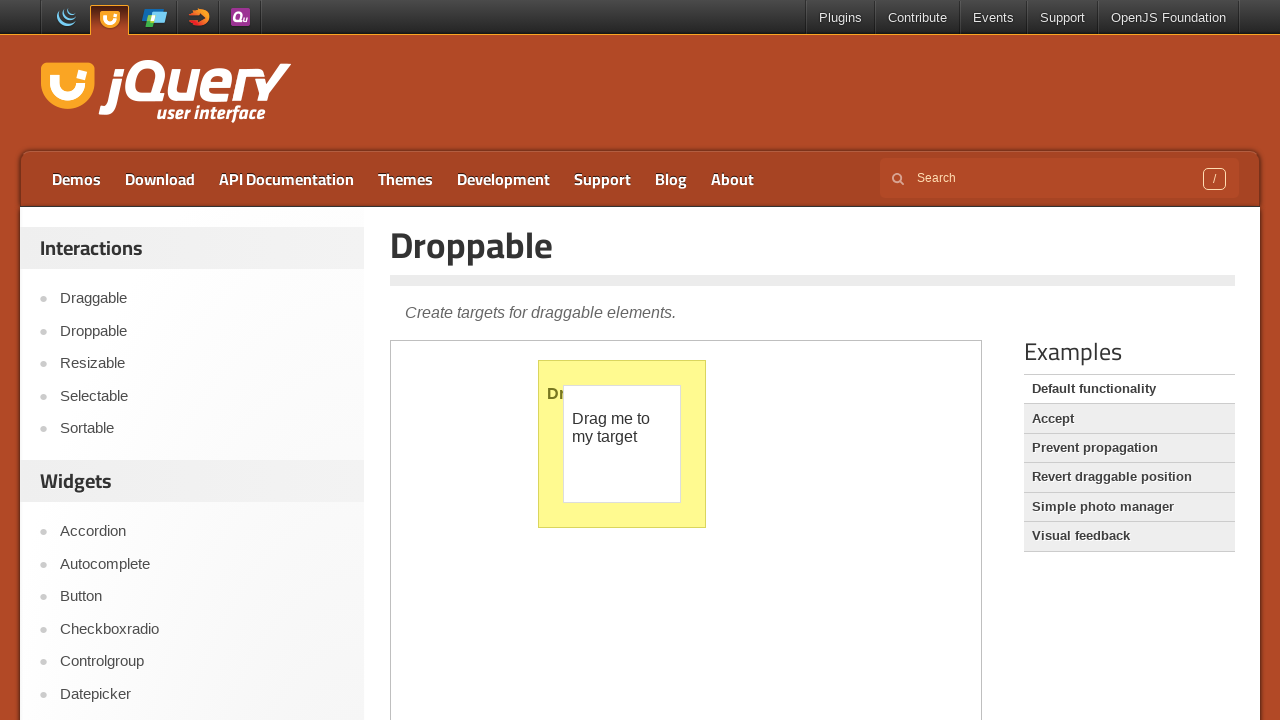